Retrieves an attribute value from an element, performs a mathematical calculation on it, and fills out a form with the result including checkboxes before submitting

Starting URL: https://suninjuly.github.io/get_attribute.html

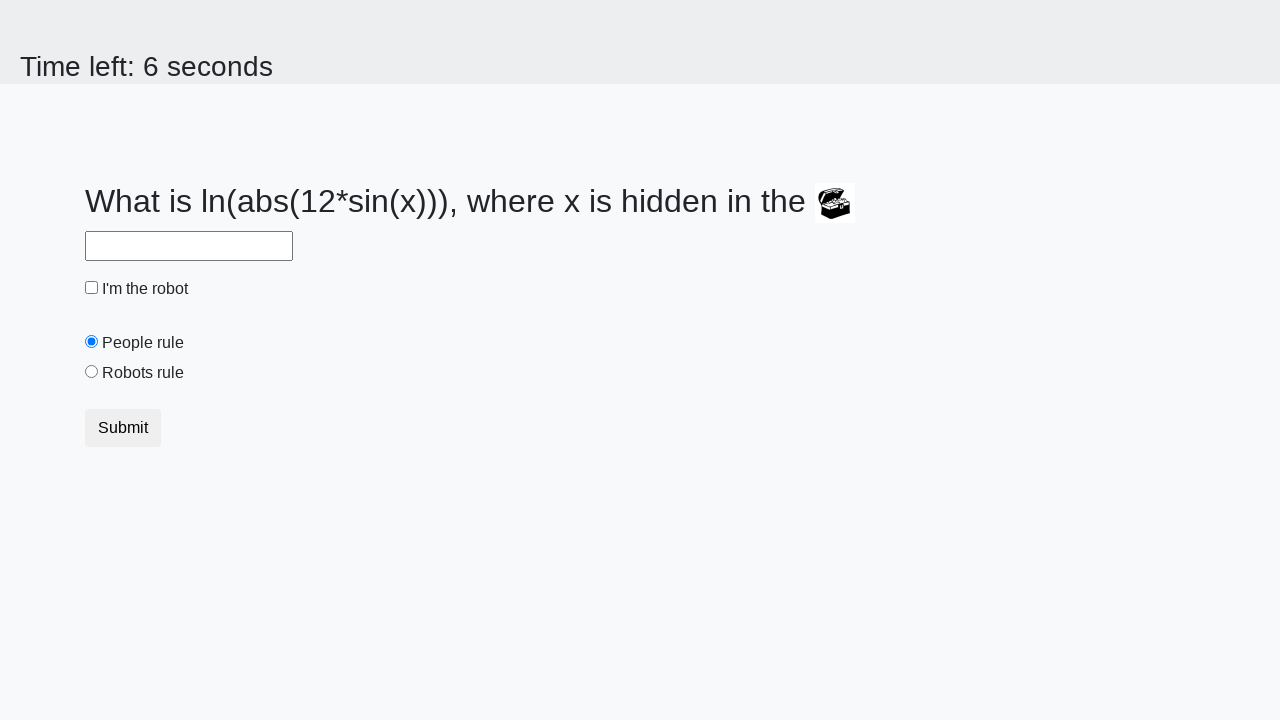

Located treasure element
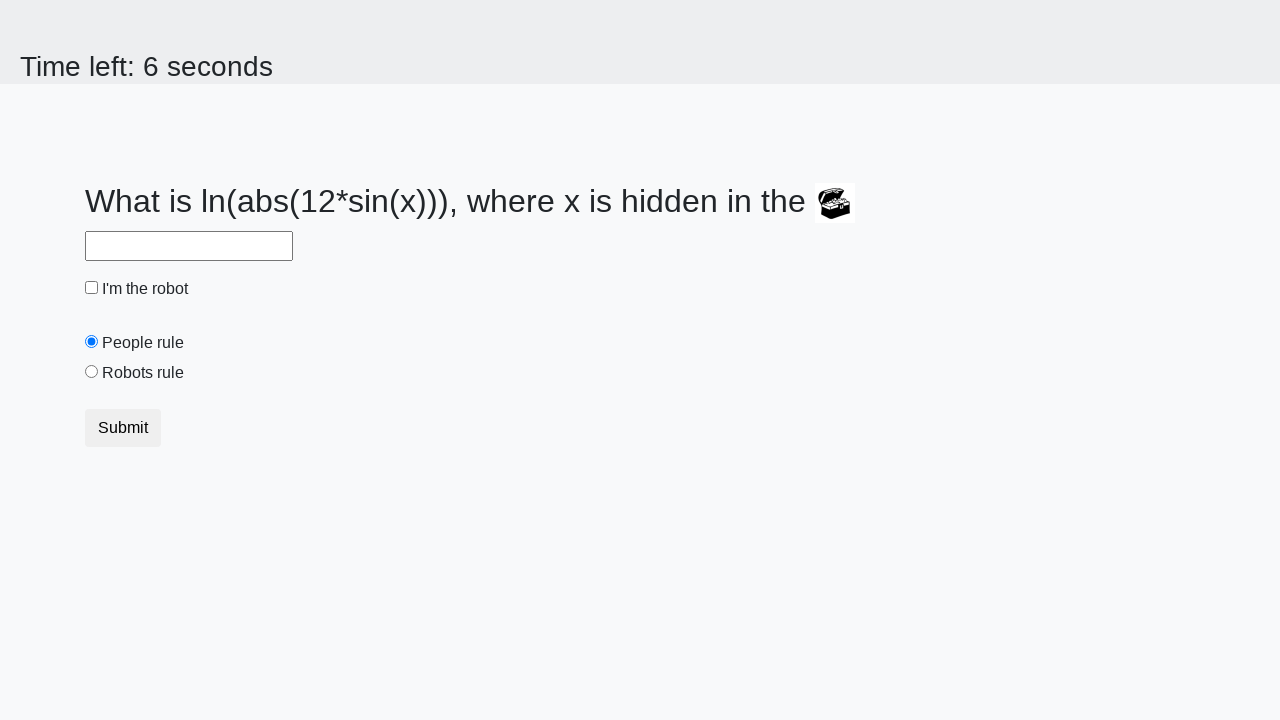

Retrieved valuex attribute from treasure element: 991
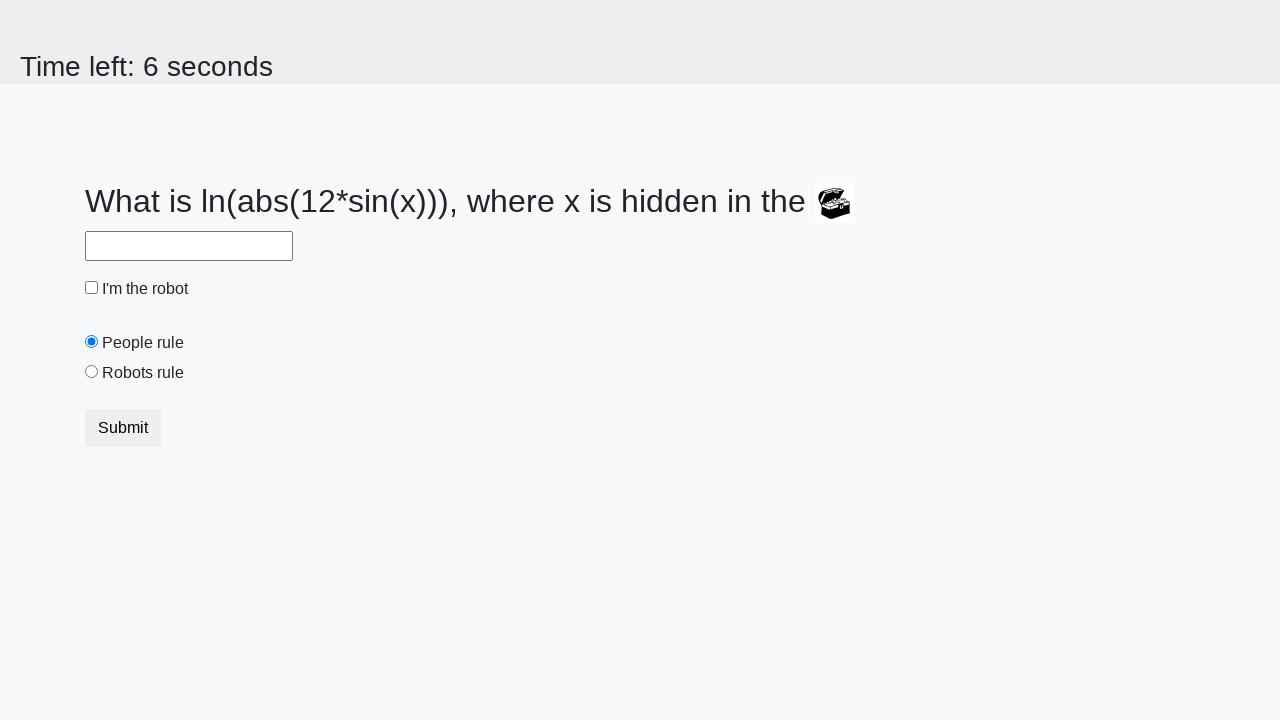

Calculated result using math formula: 2.4699572475916494
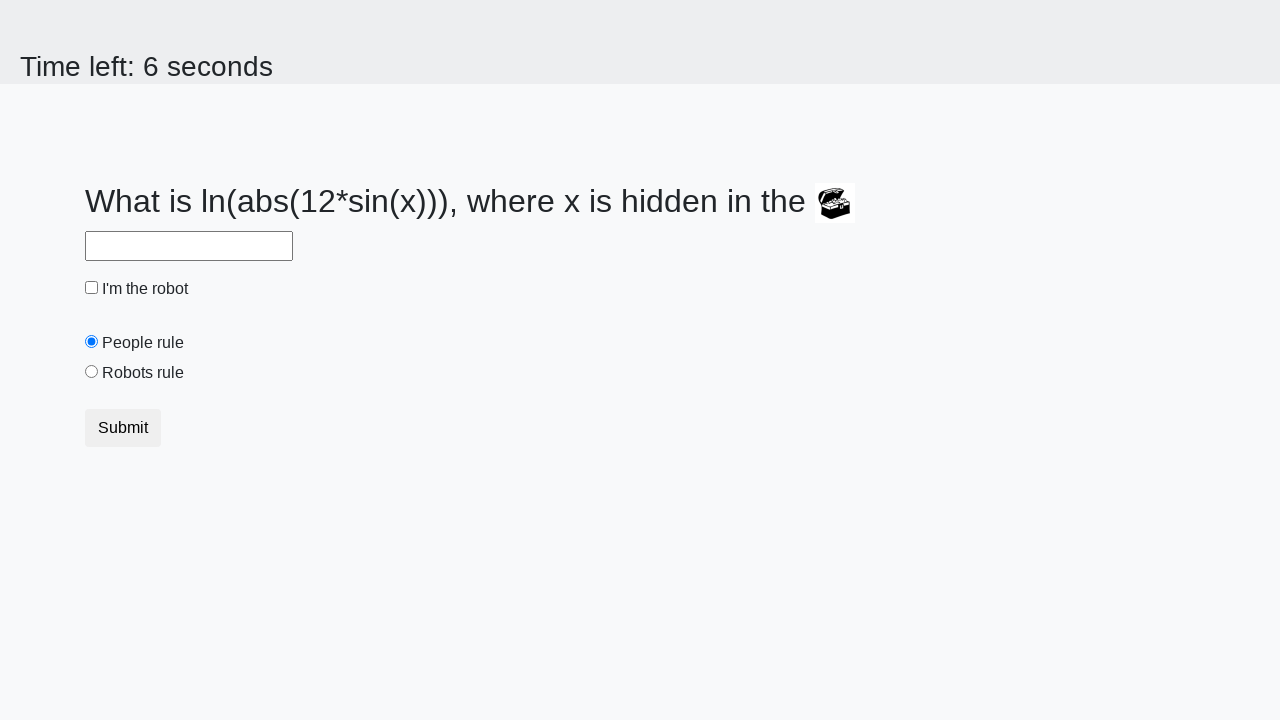

Filled answer field with calculated result: 2.4699572475916494 on #answer
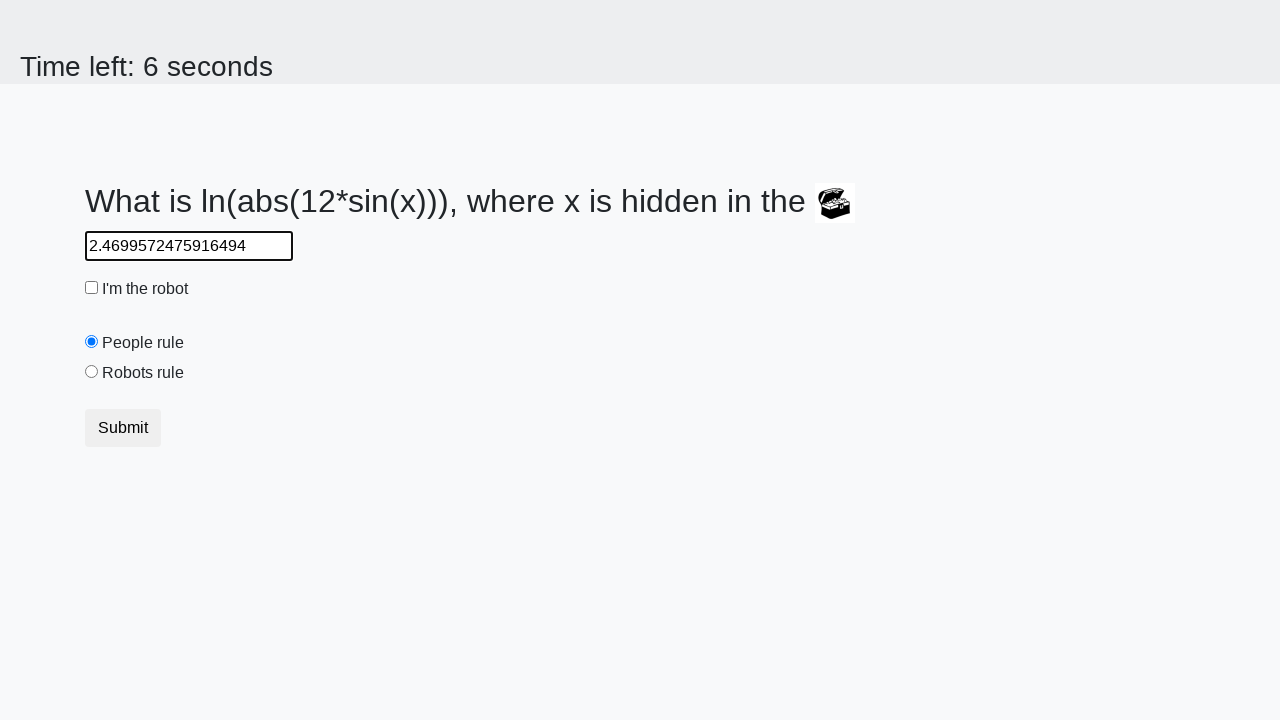

Clicked robot checkbox at (92, 288) on #robotCheckbox
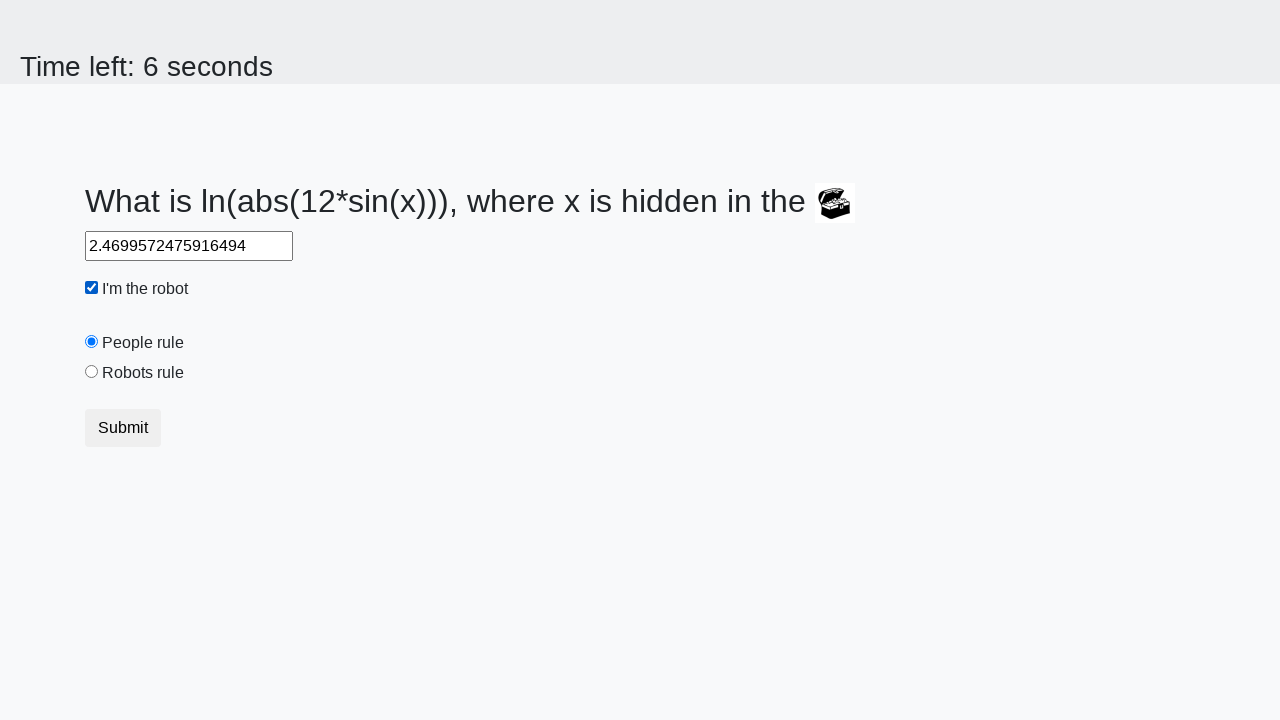

Clicked robots rule radio button at (92, 372) on #robotsRule
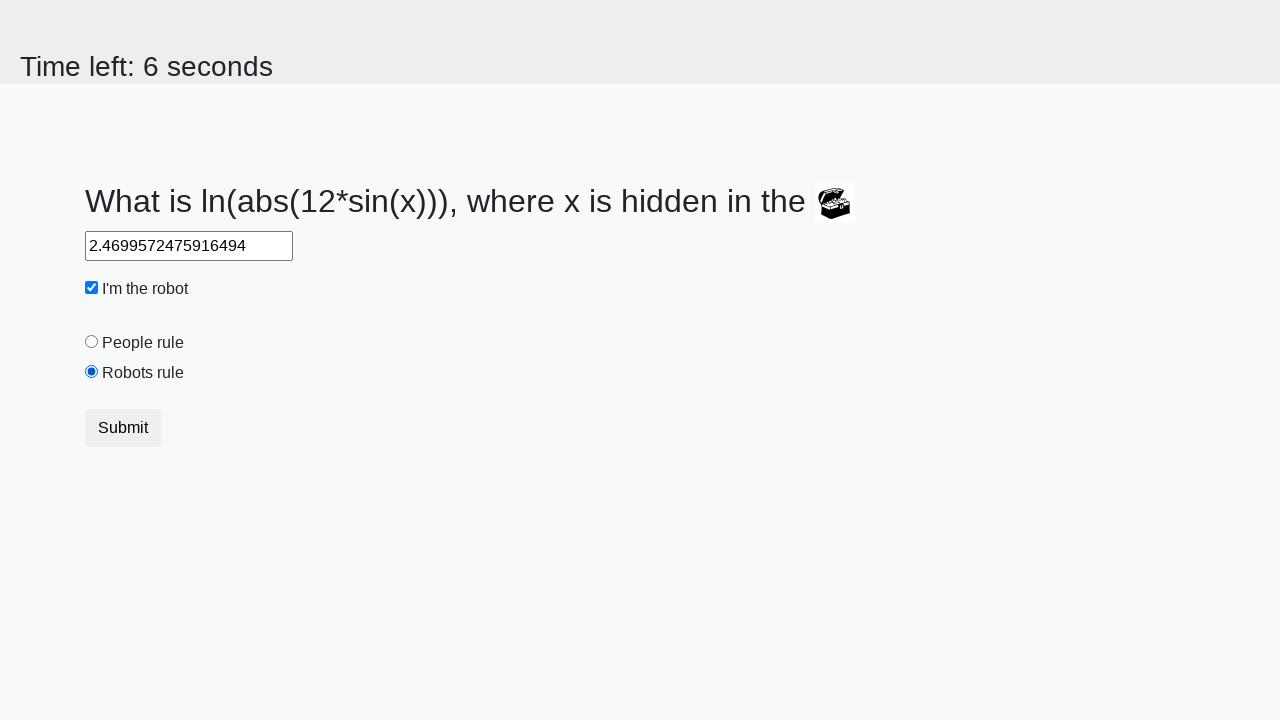

Clicked submit button to submit form at (123, 428) on .btn.btn-default
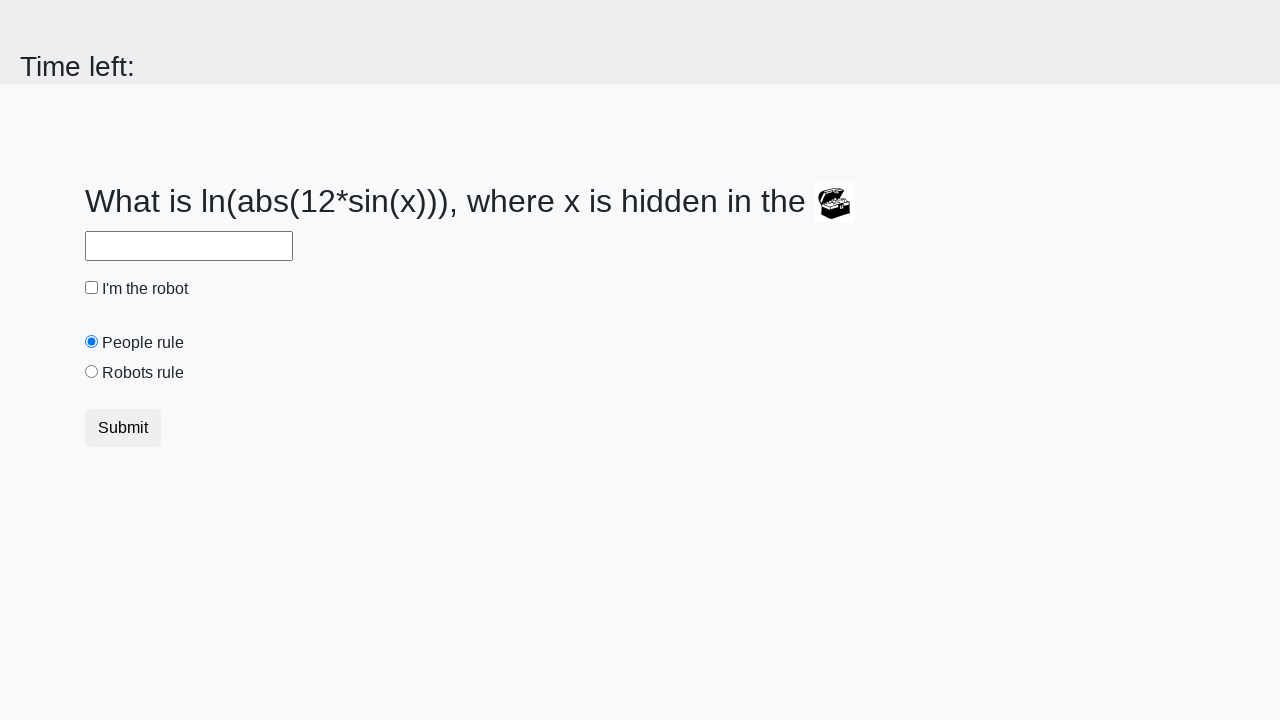

Waited for result page to load
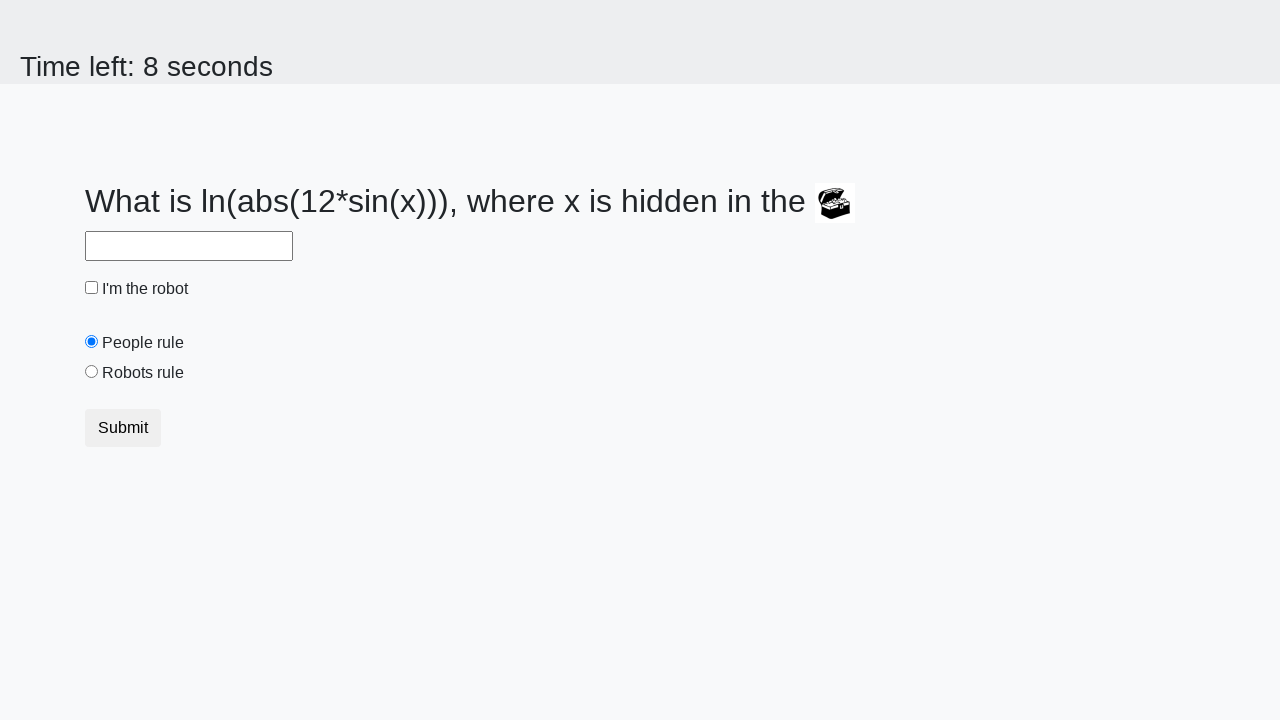

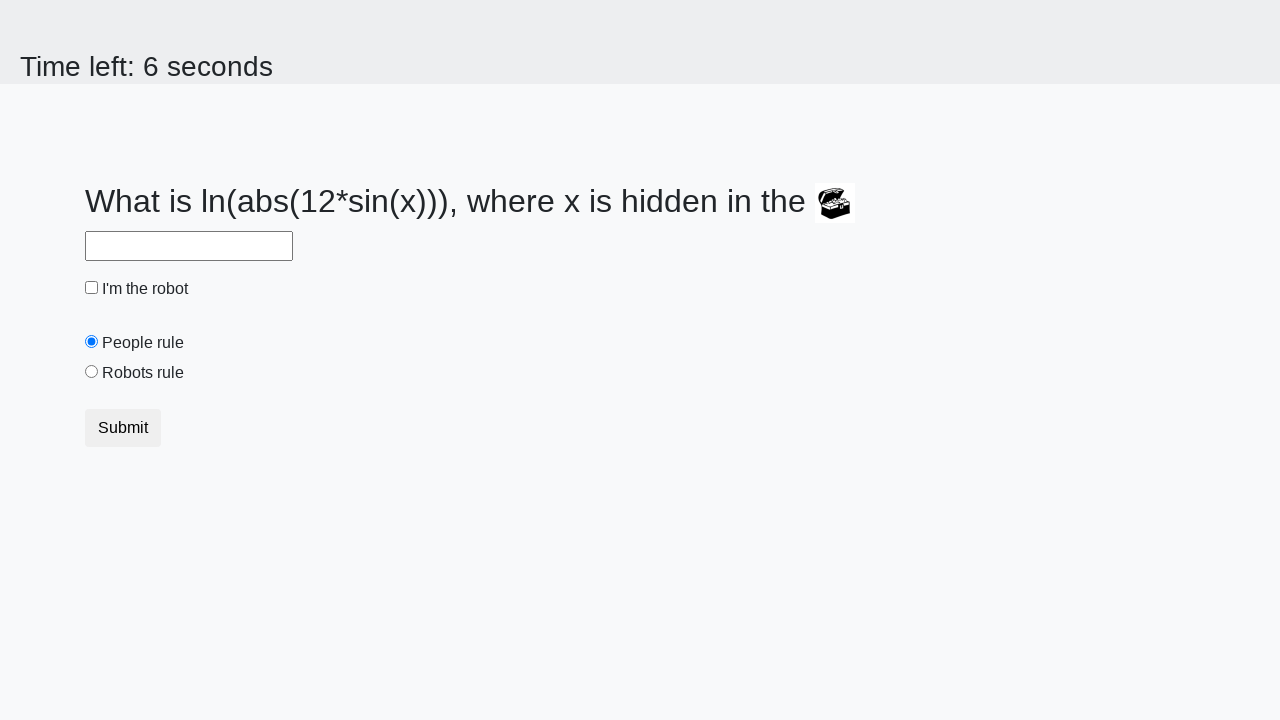